Tests mouse wheel scrolling functionality on the page

Starting URL: https://practice.cydeo.com/

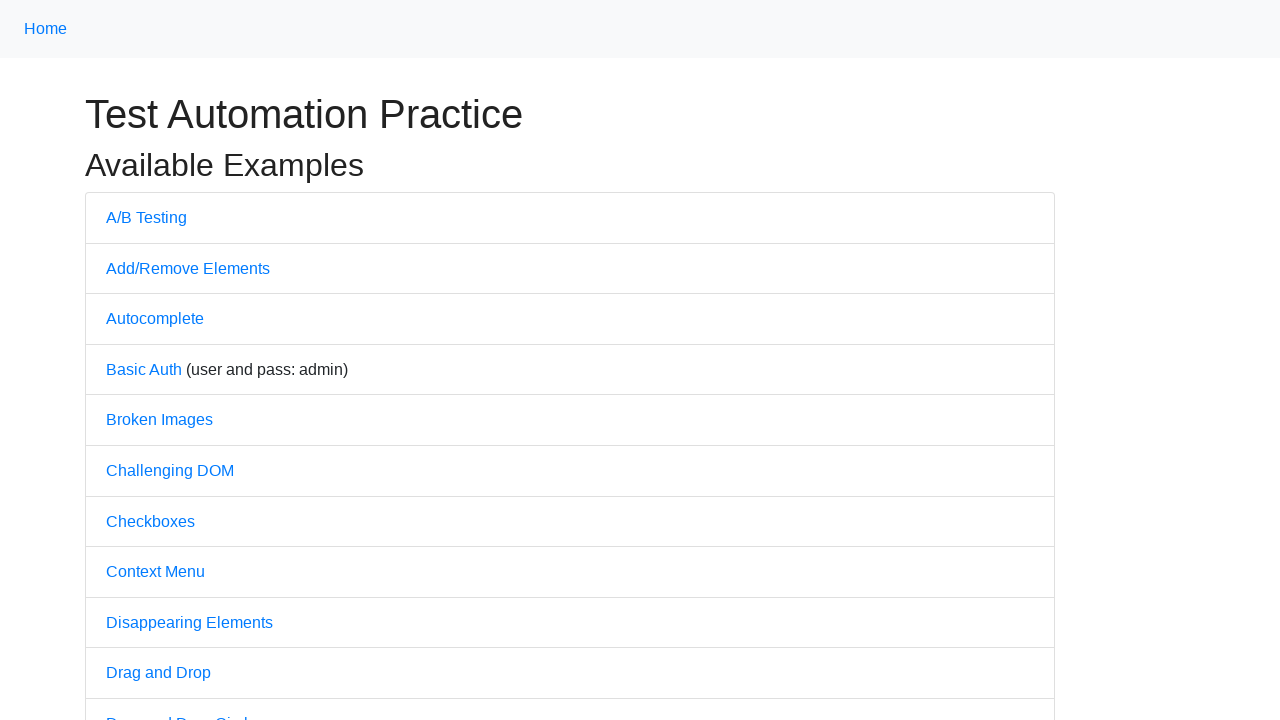

Navigated to practice.cydeo.com homepage
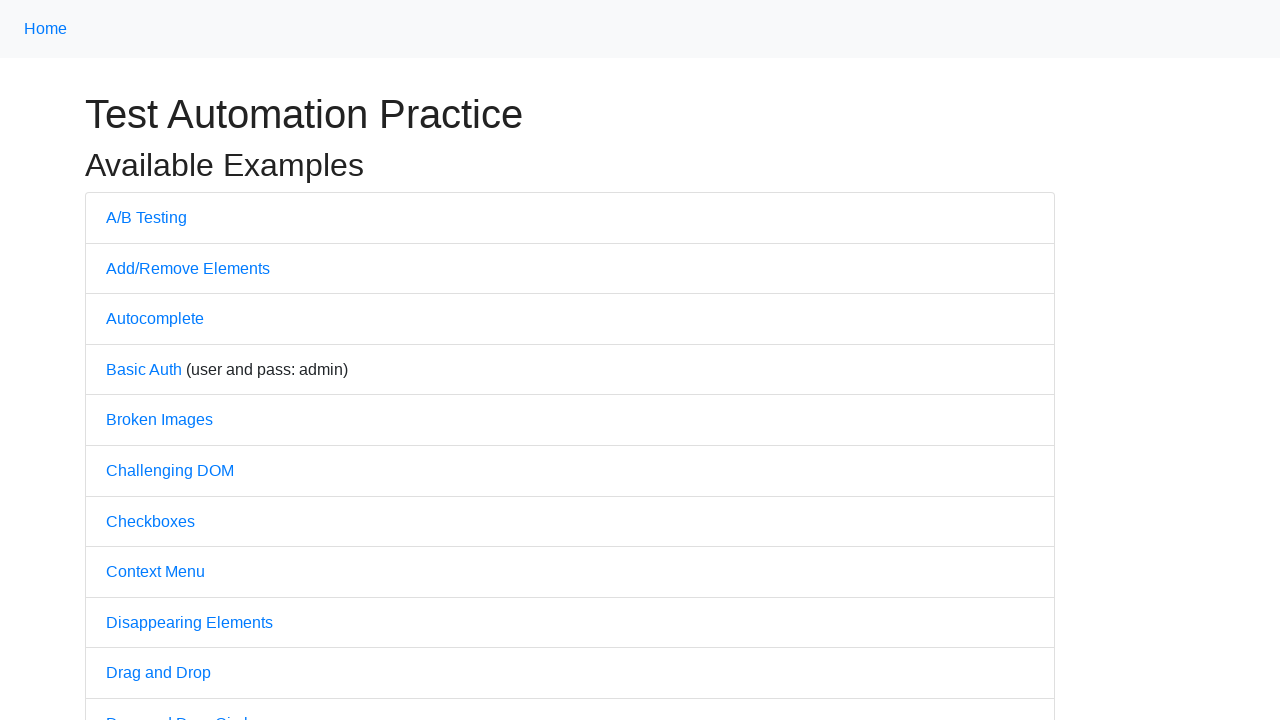

Scrolled down the page using mouse wheel scrolling
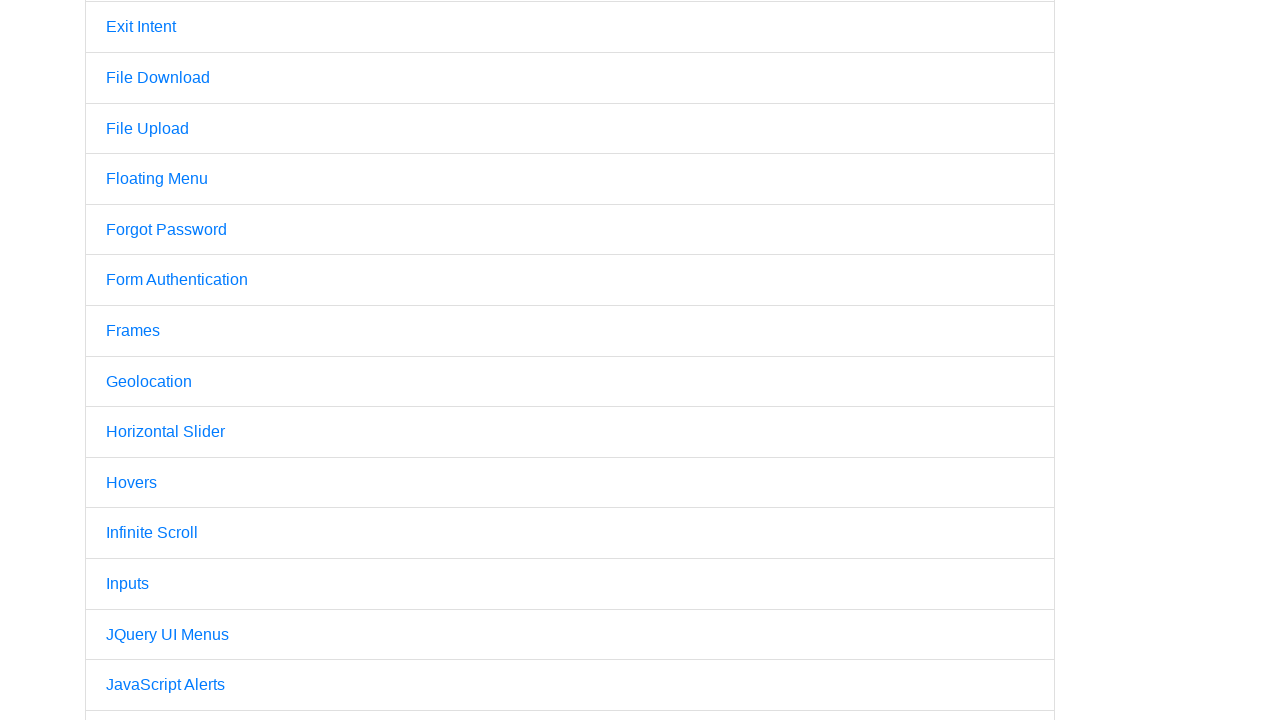

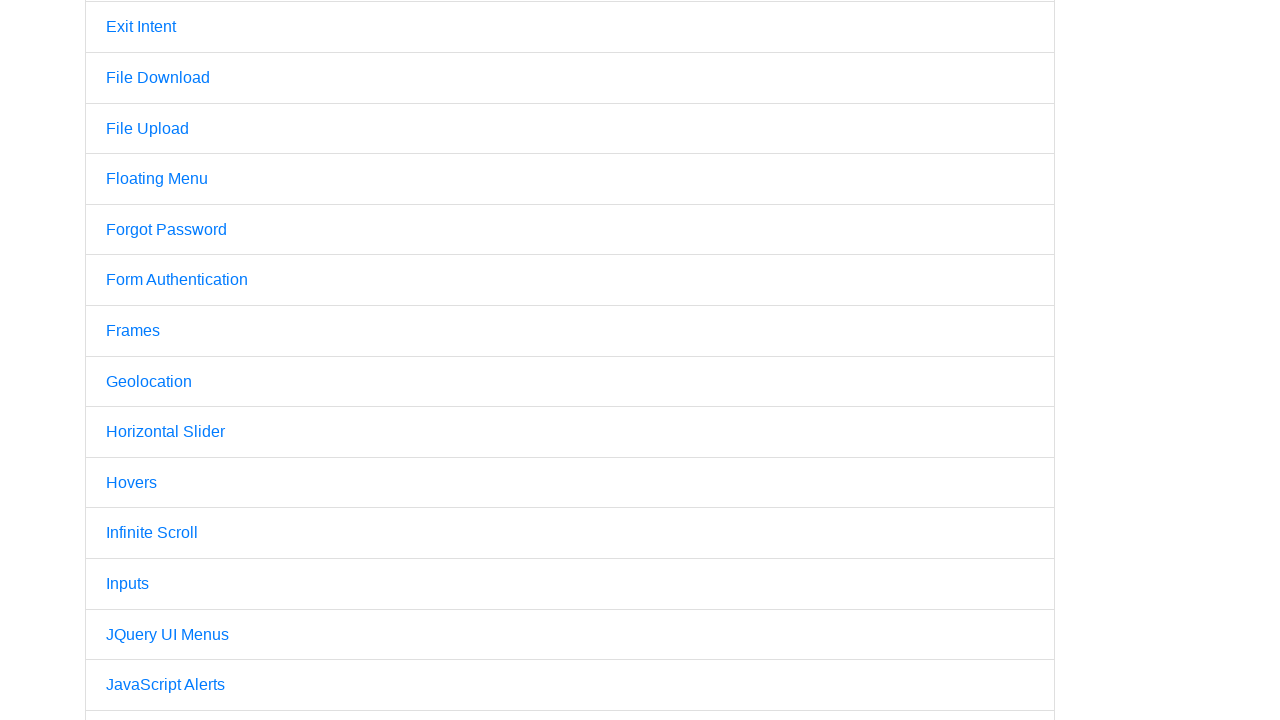